Tests adding a new record to a web table by clicking the add button and filling in user details (first name, last name, email, age, department)

Starting URL: https://demoqa.com/webtables

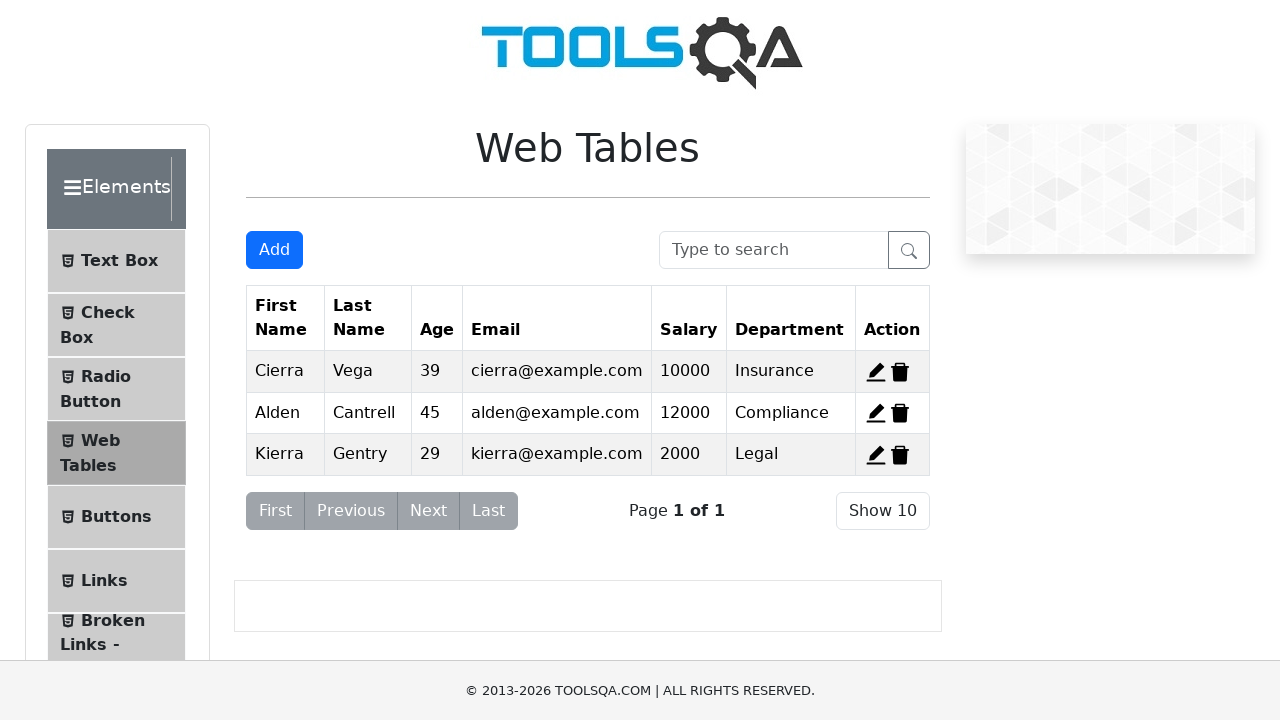

Clicked Add New Record button at (274, 250) on #addNewRecordButton
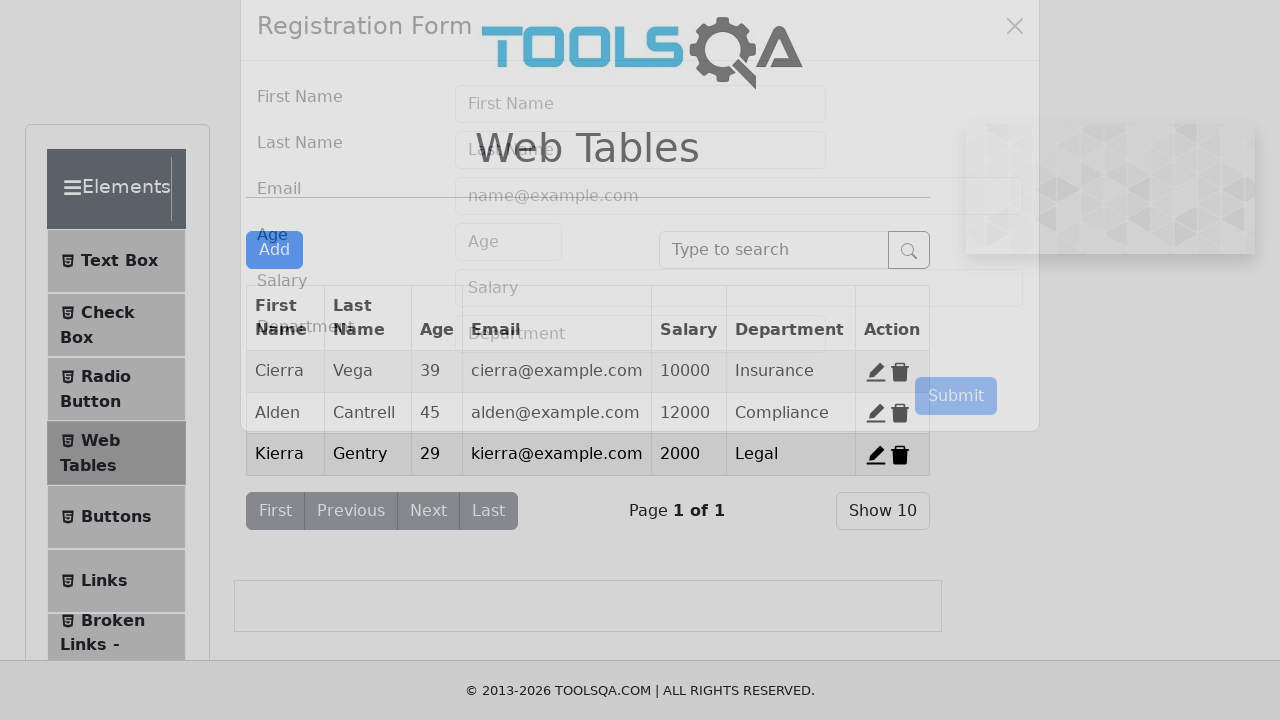

Filled First Name field with 'siva' on internal:attr=[placeholder="First Name"i]
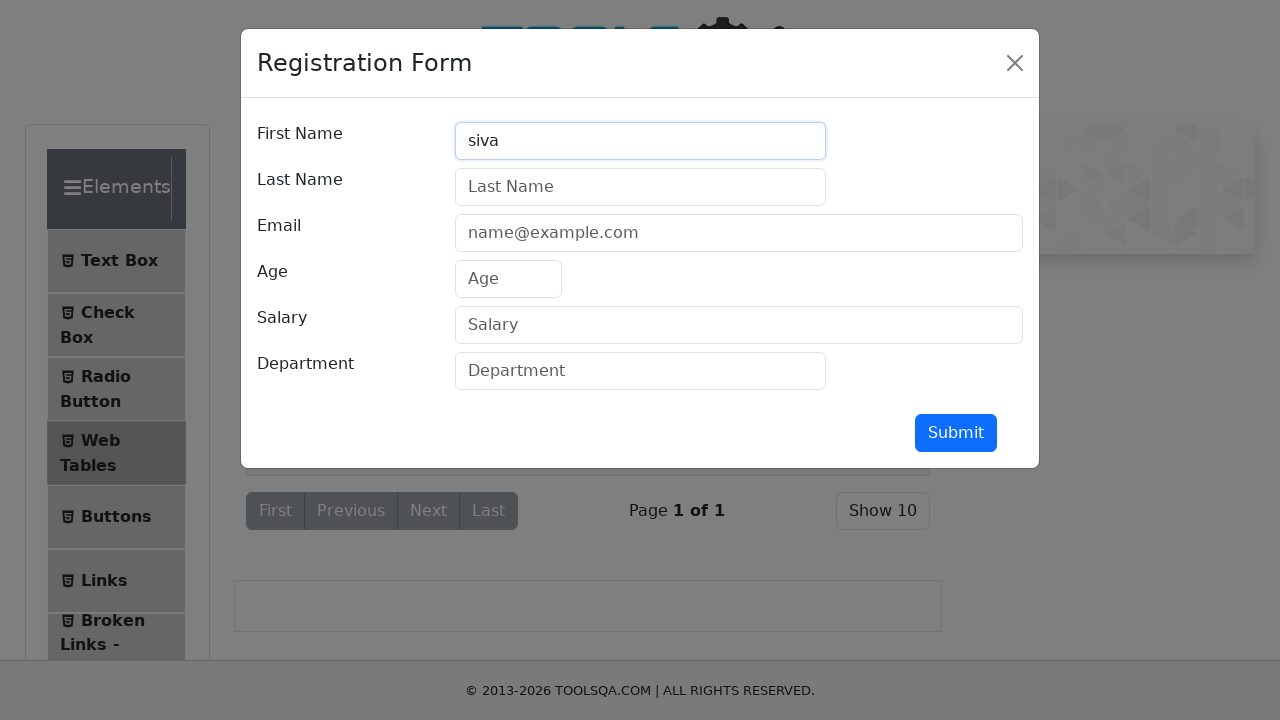

Filled Last Name field with 'Sathi' on internal:attr=[placeholder="Last Name"i]
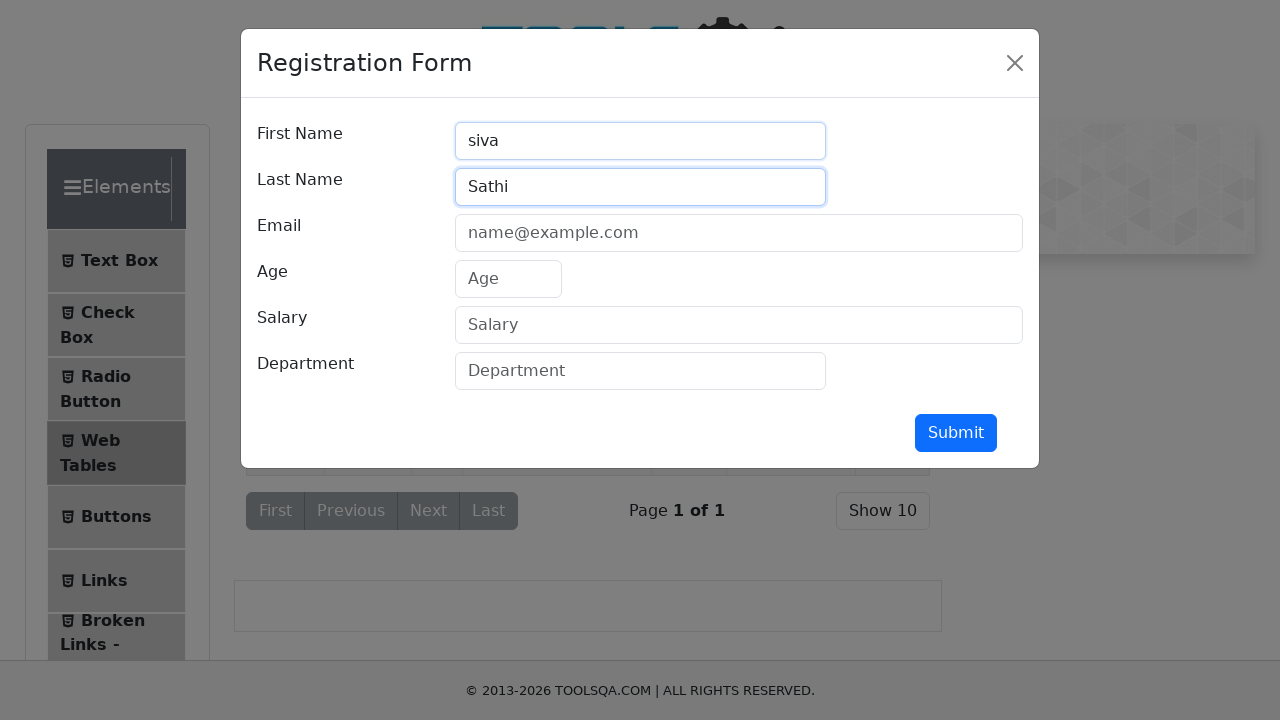

Filled Email field with 'siva.mob@gmail.com' on internal:attr=[placeholder="name@example.com"i]
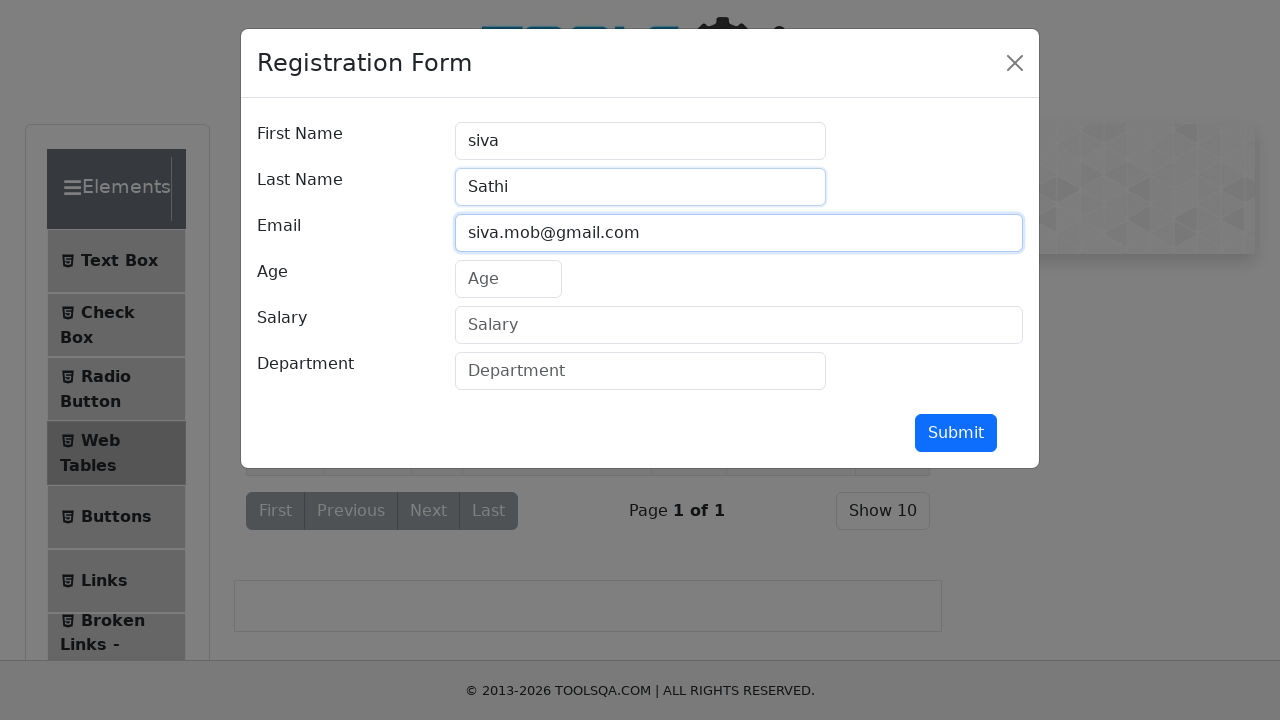

Filled Age field with '25' on internal:attr=[placeholder="Age"i]
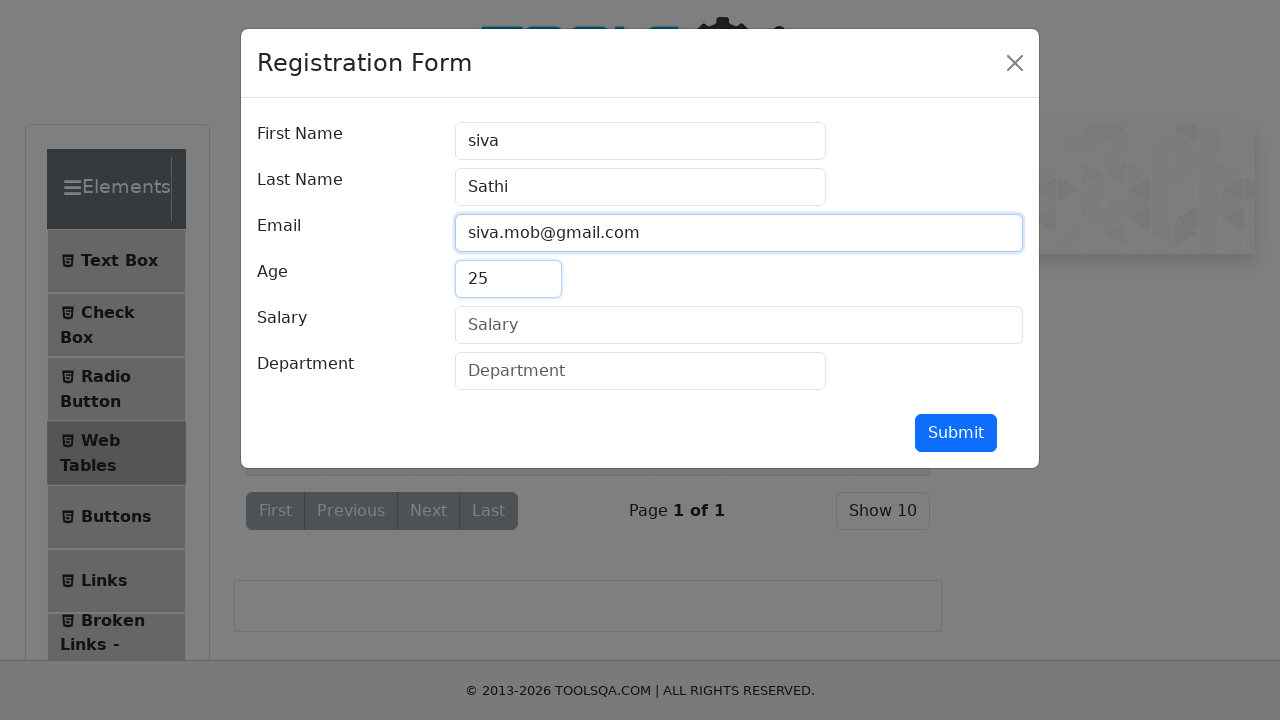

Filled Department field with 'Testing' on internal:attr=[placeholder="Department"i]
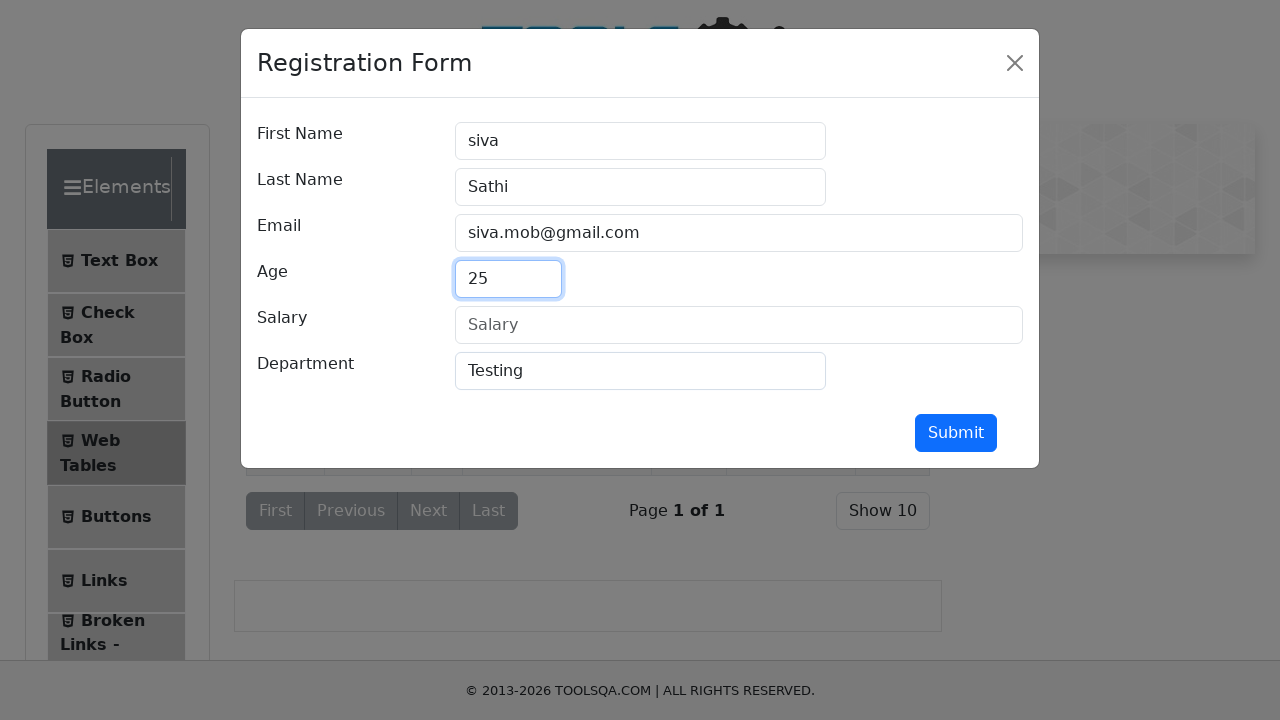

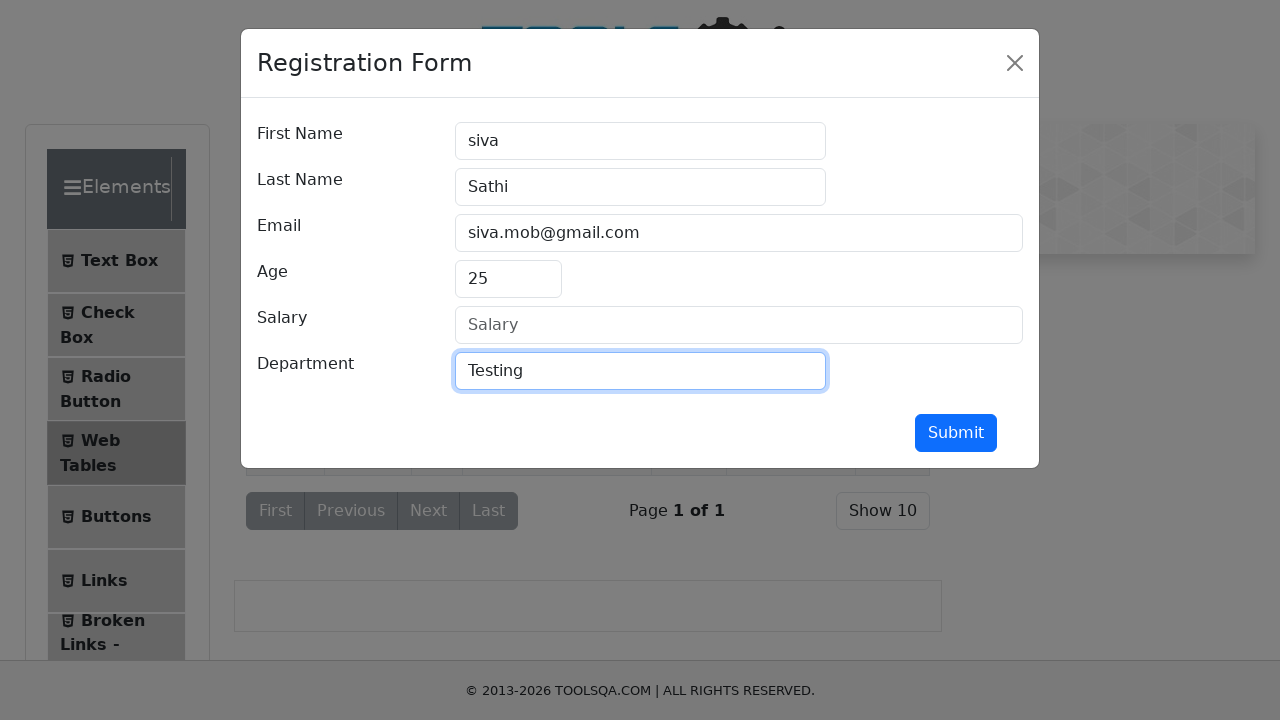